Tests window handling by clicking a link that opens a new window, extracting text from the new window, switching back to the original window, and filling a form field with the extracted text

Starting URL: https://rahulshettyacademy.com/loginpagePractise/

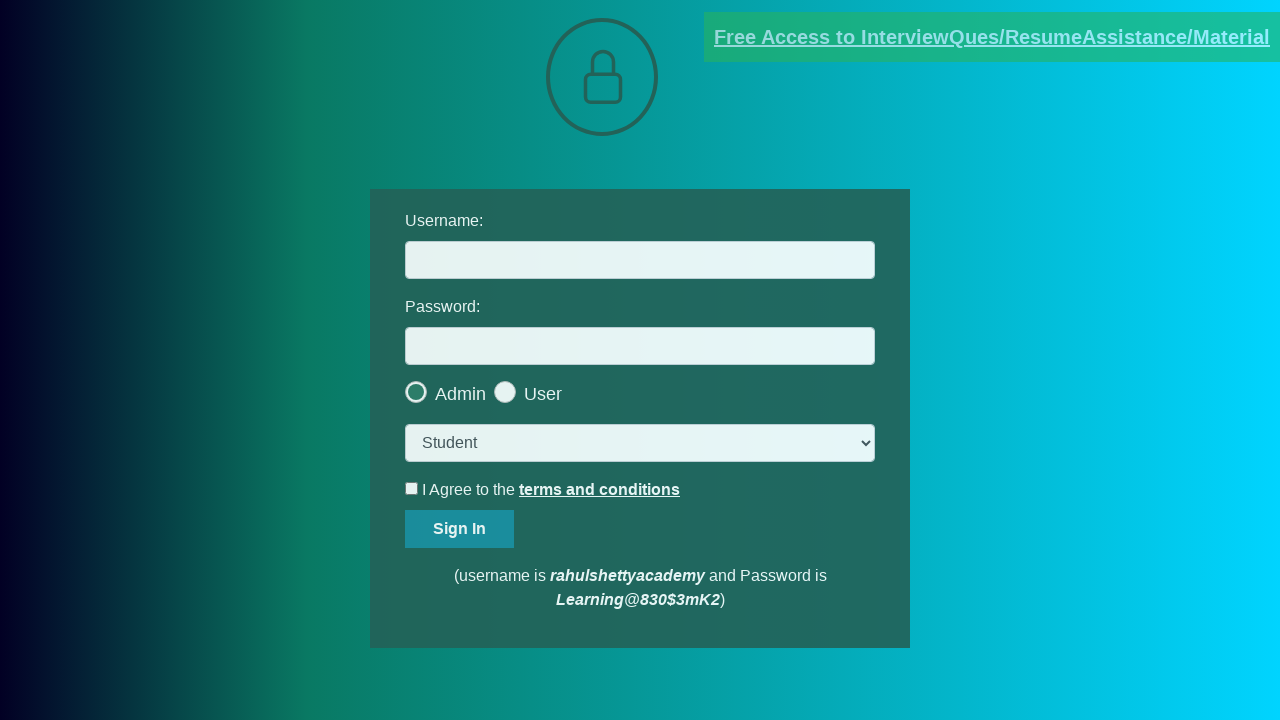

Clicked link to open new window with InterviewQues/ResumeAssistance/Material at (992, 37) on a:has-text('Free Access to InterviewQues/ResumeAssistance/Material')
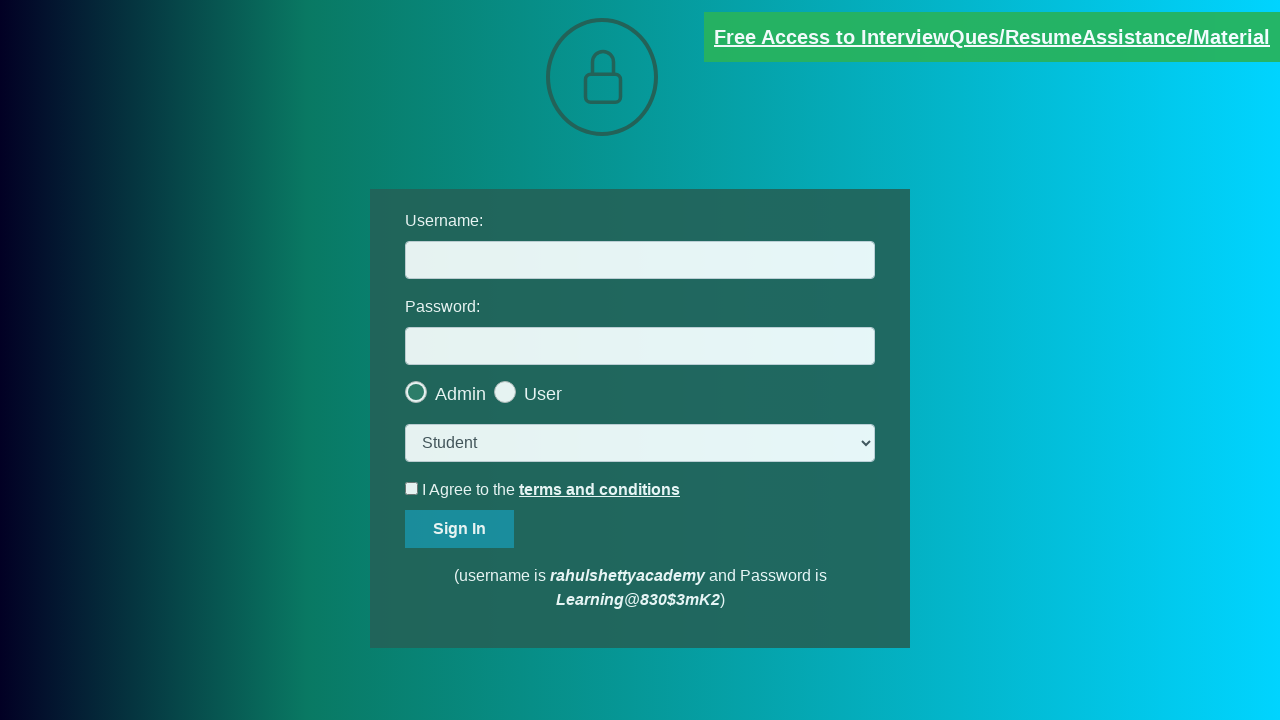

New page/window opened and captured
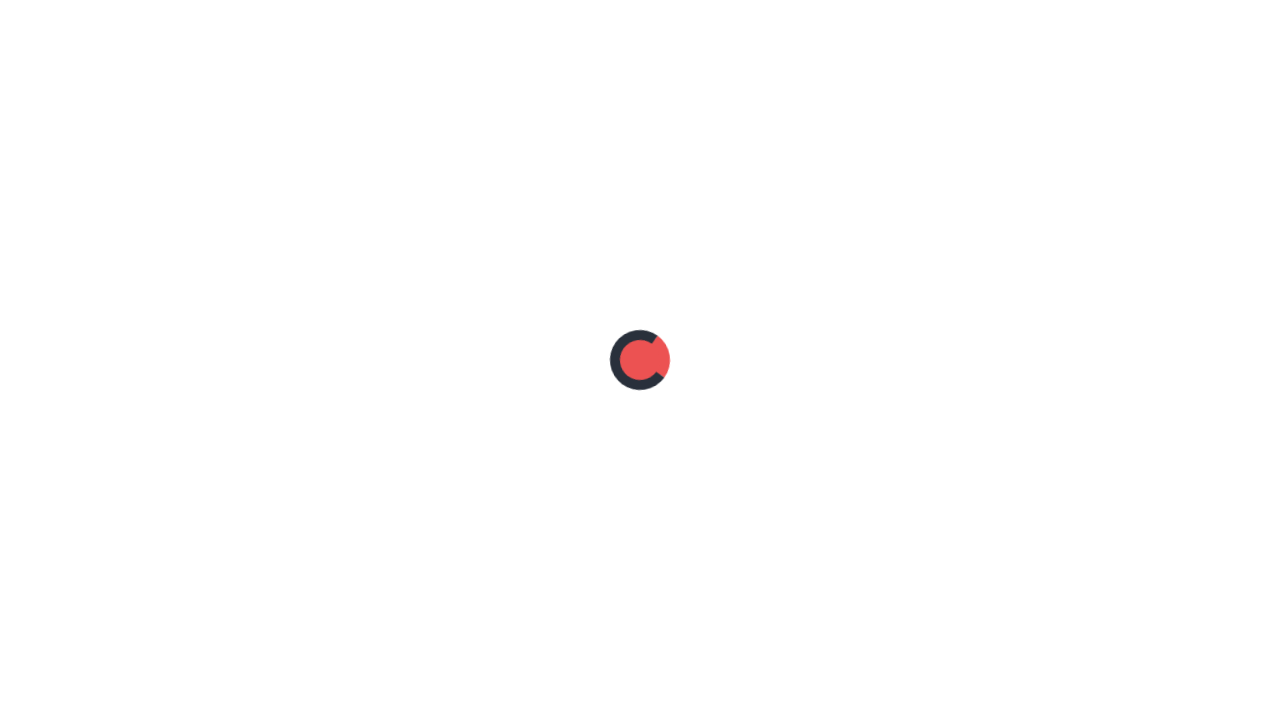

Extracted email text from new page paragraph element
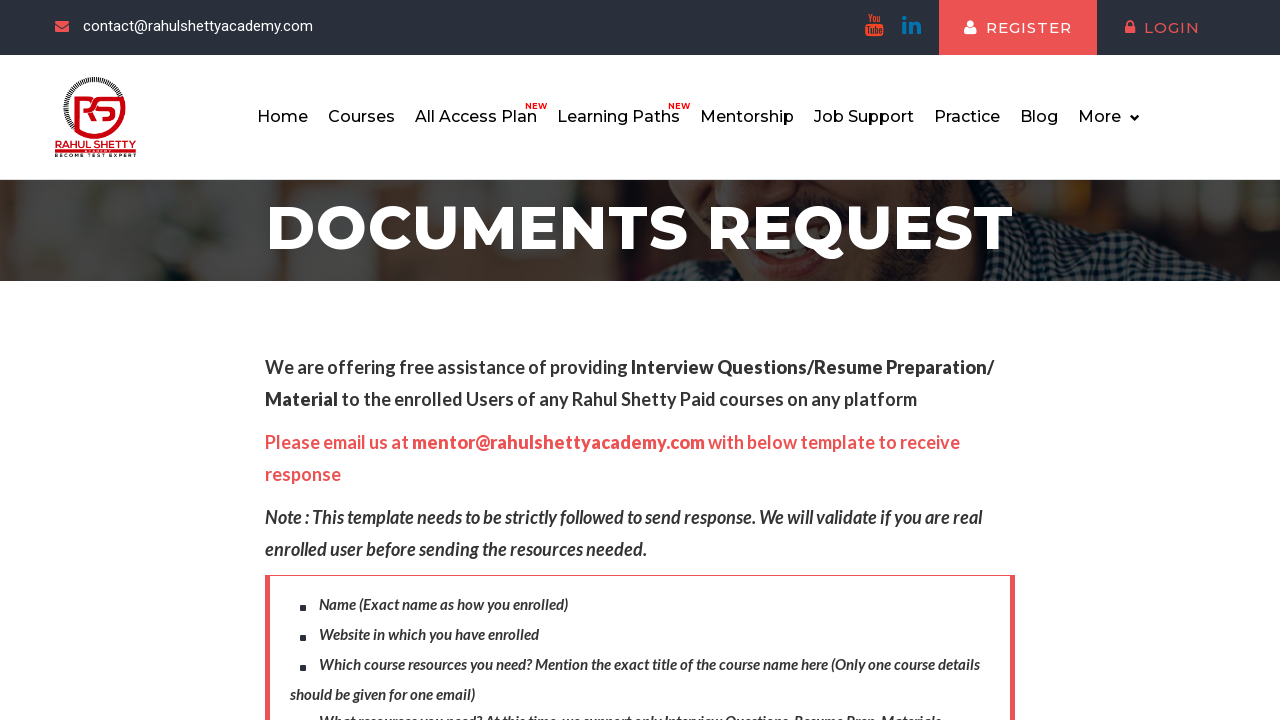

Parsed email address from text: mentor@rahulshettyacademy.com
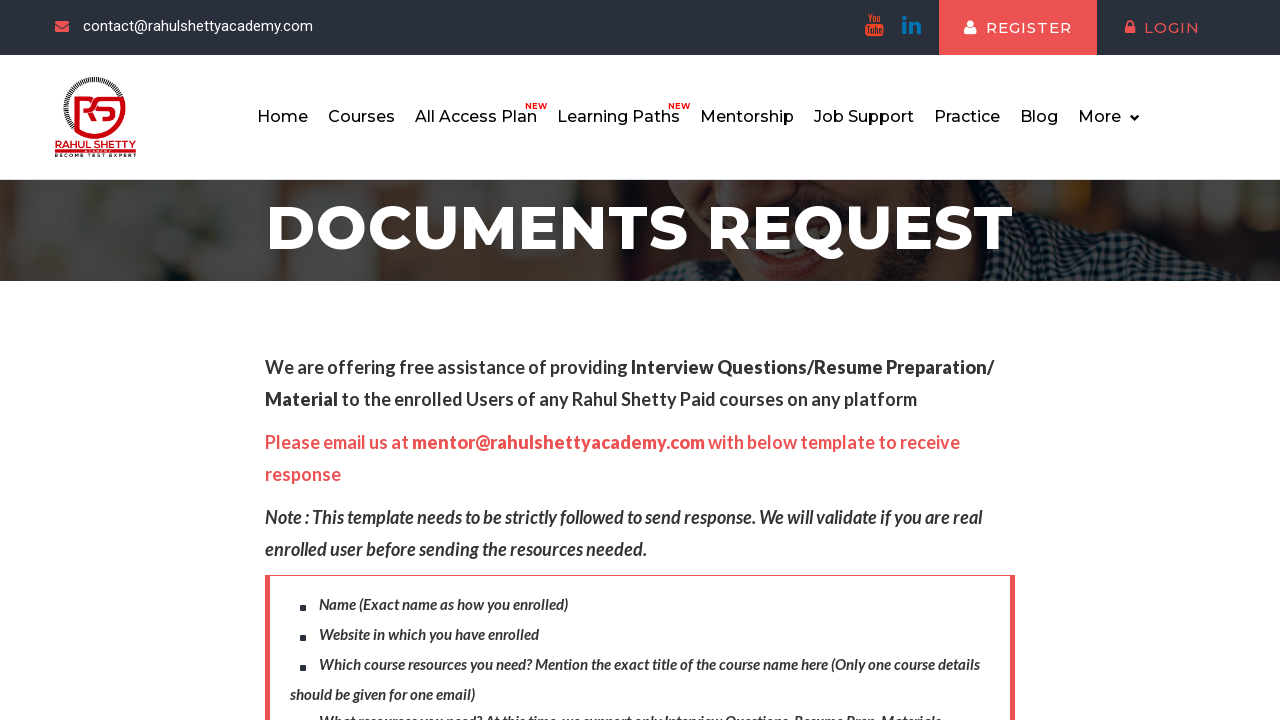

Switched back to original page and filled username field with extracted email: mentor@rahulshettyacademy.com on #username
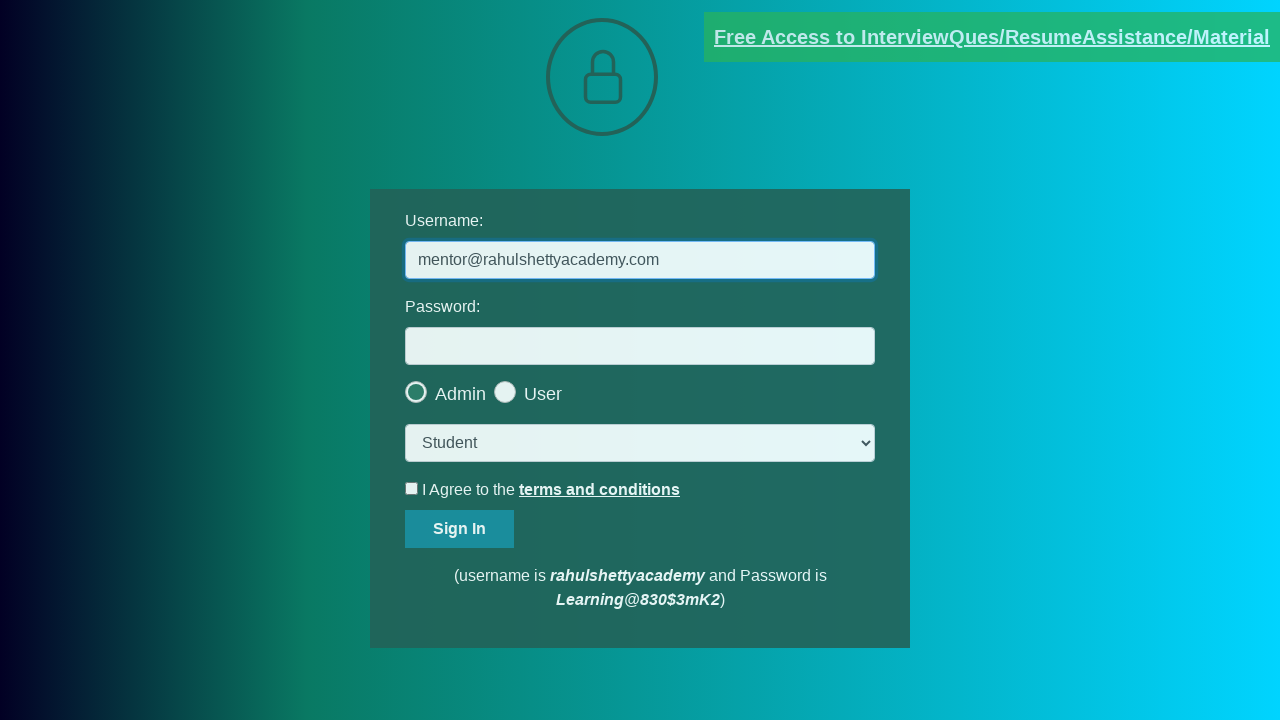

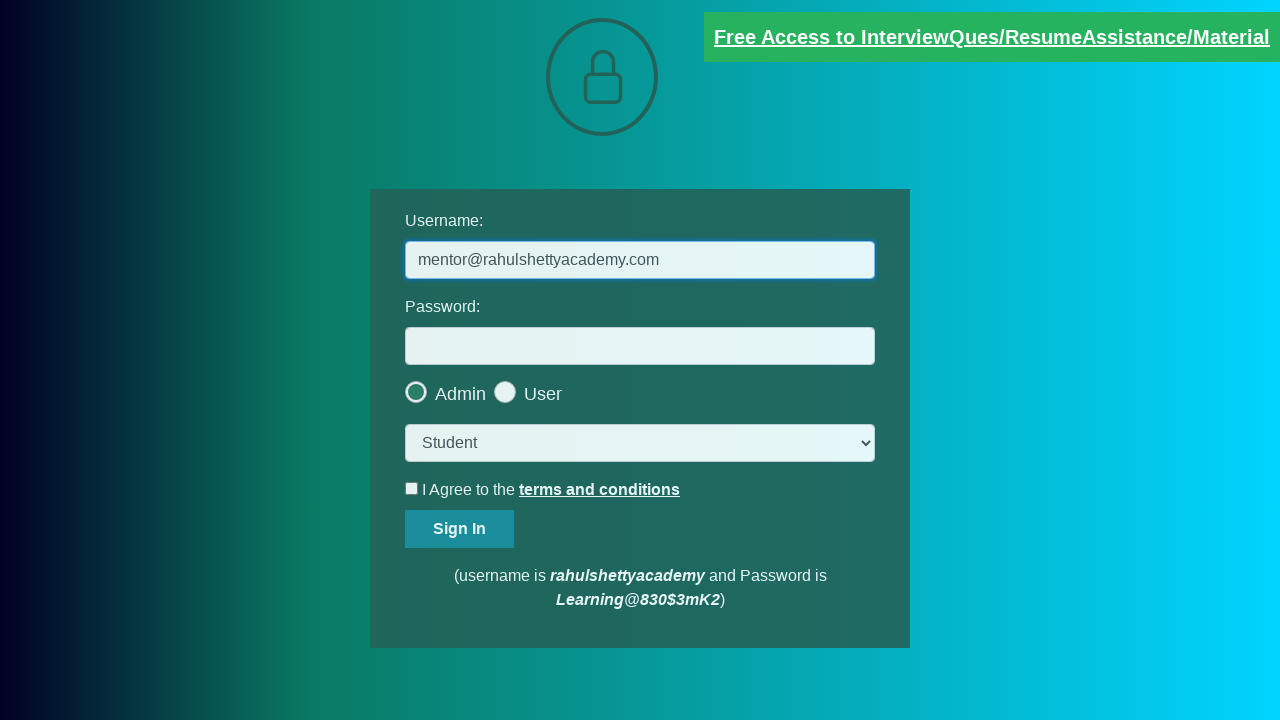